Tests laminate flooring calculator with different parameters for room and material specifications

Starting URL: https://masterskayapola.ru/kalkulyator/laminata.html

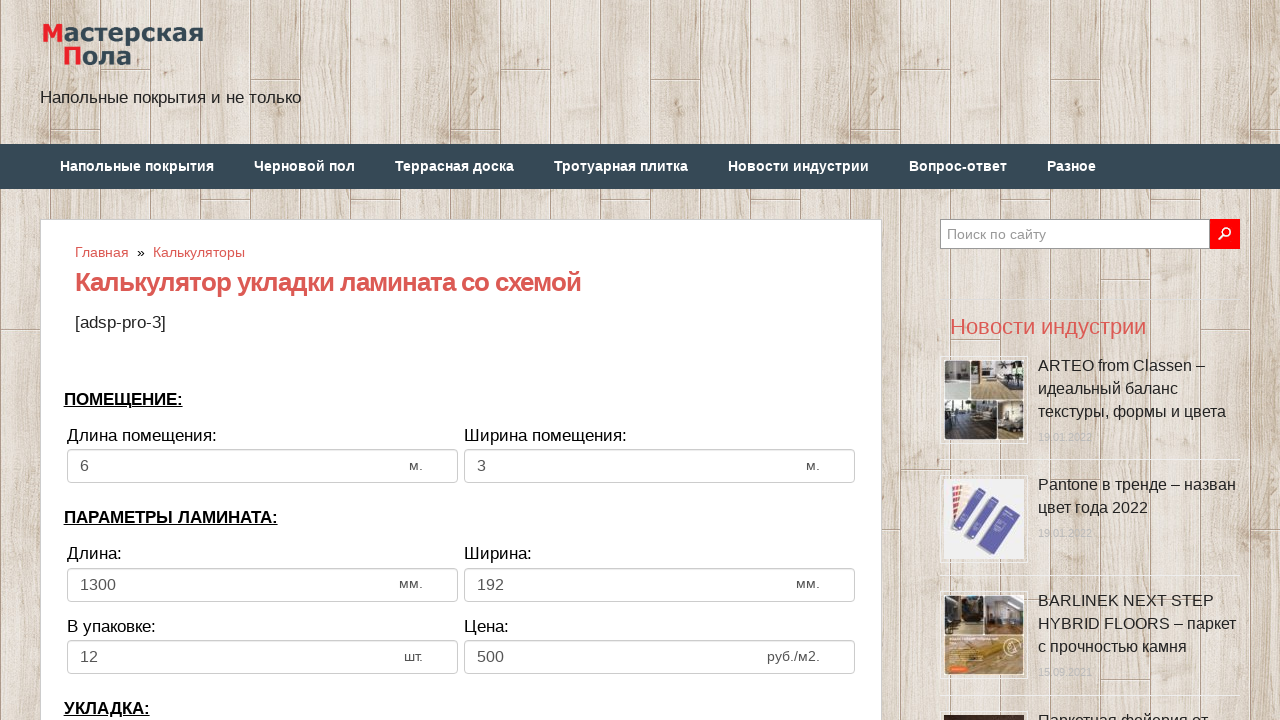

Clicked room width input field at (262, 466) on input[name='calc_roomwidth']
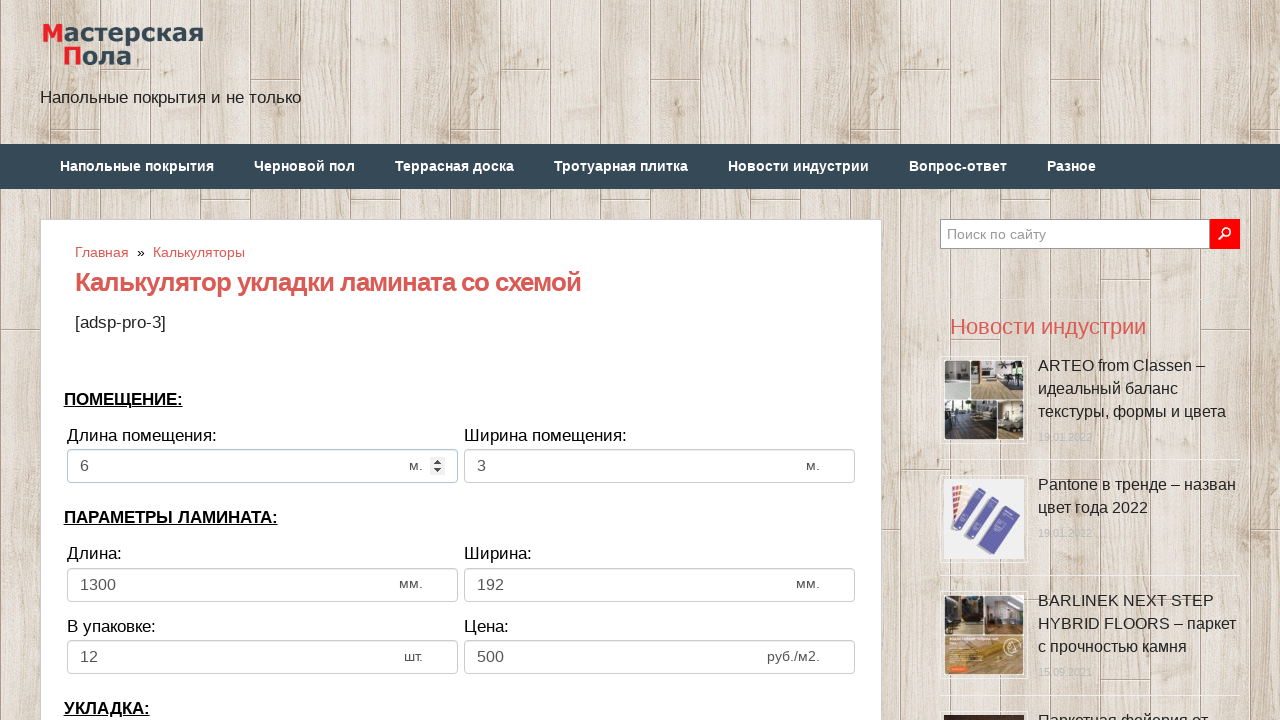

Selected all text in room width field on input[name='calc_roomwidth']
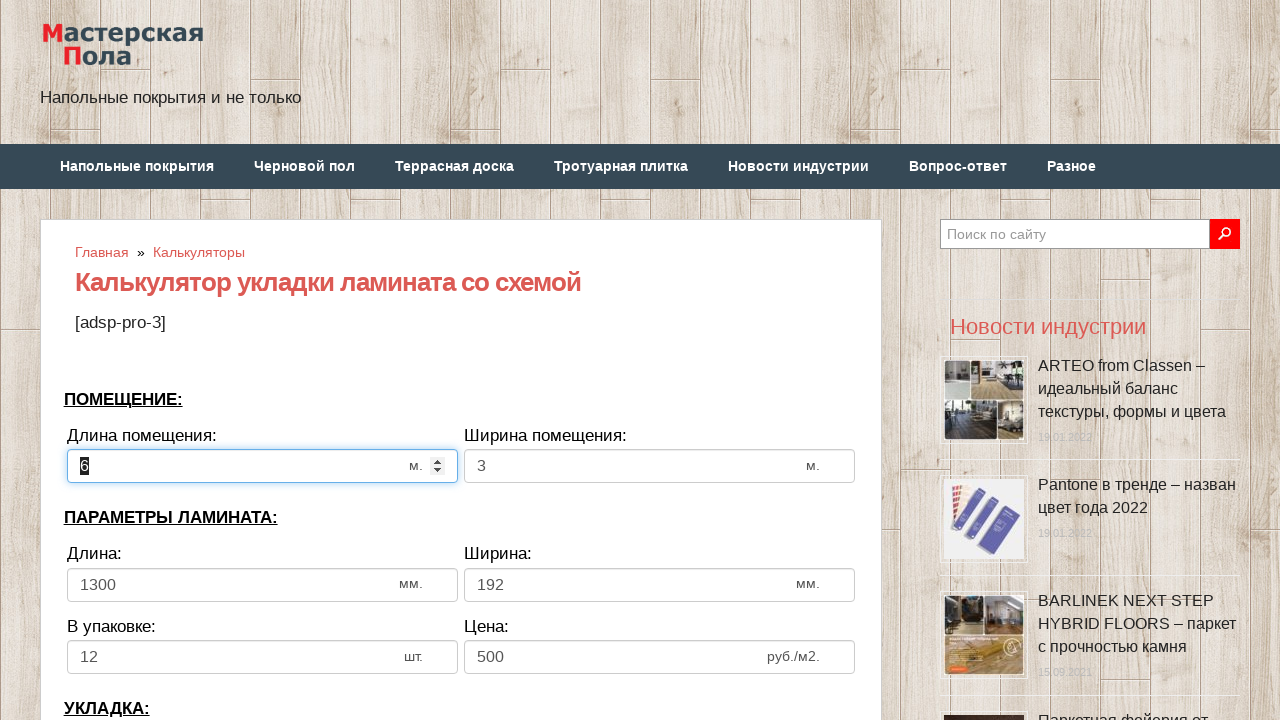

Cleared room width field on input[name='calc_roomwidth']
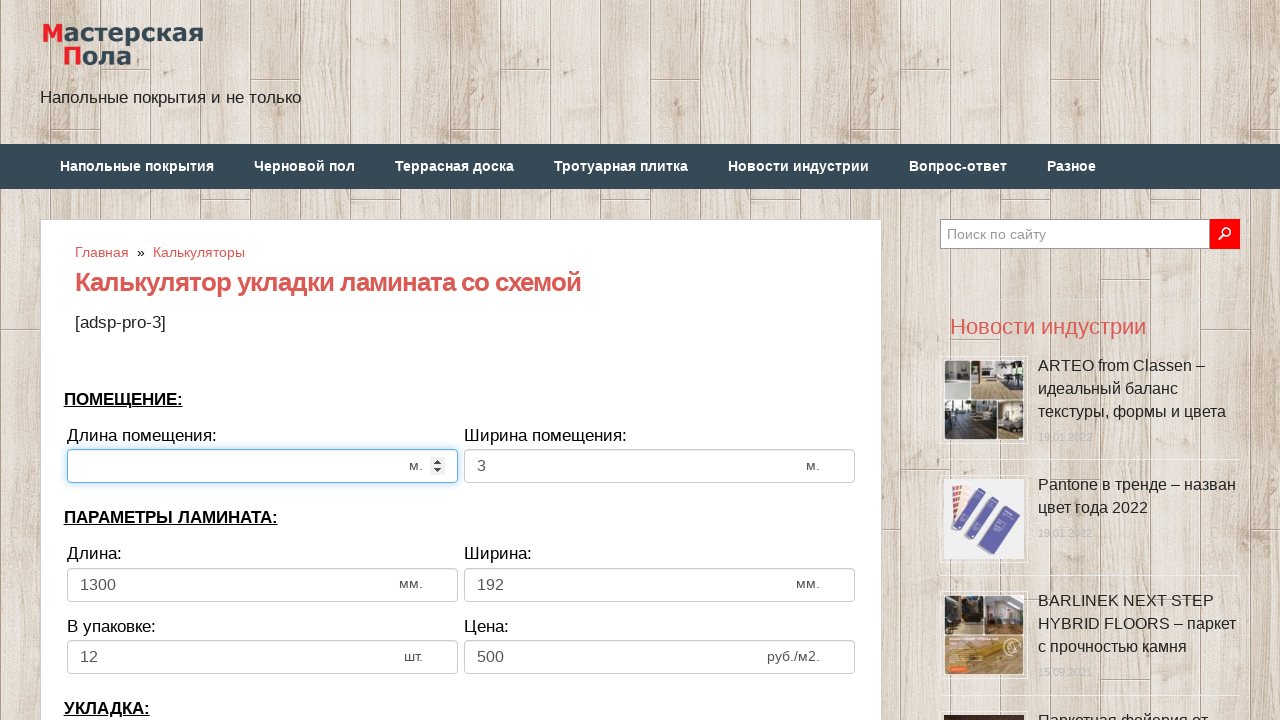

Filled room width with 15 meters on input[name='calc_roomwidth']
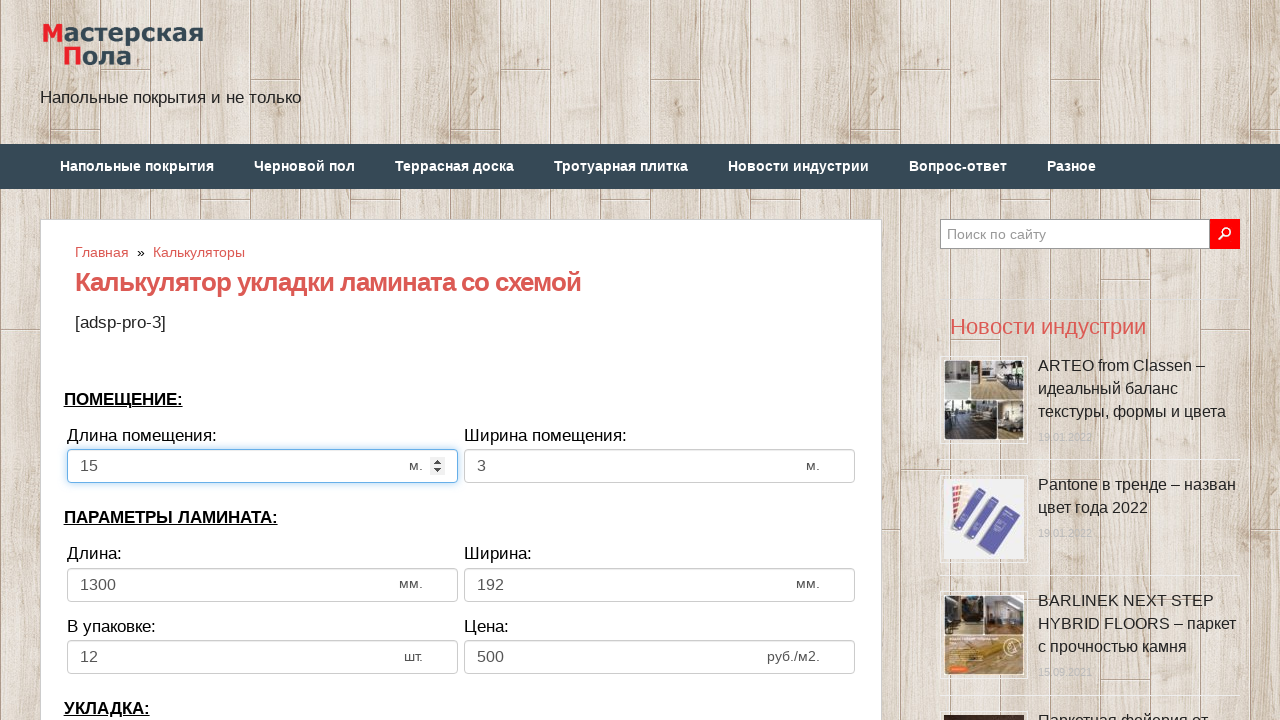

Clicked room height input field at (660, 466) on input[name='calc_roomheight']
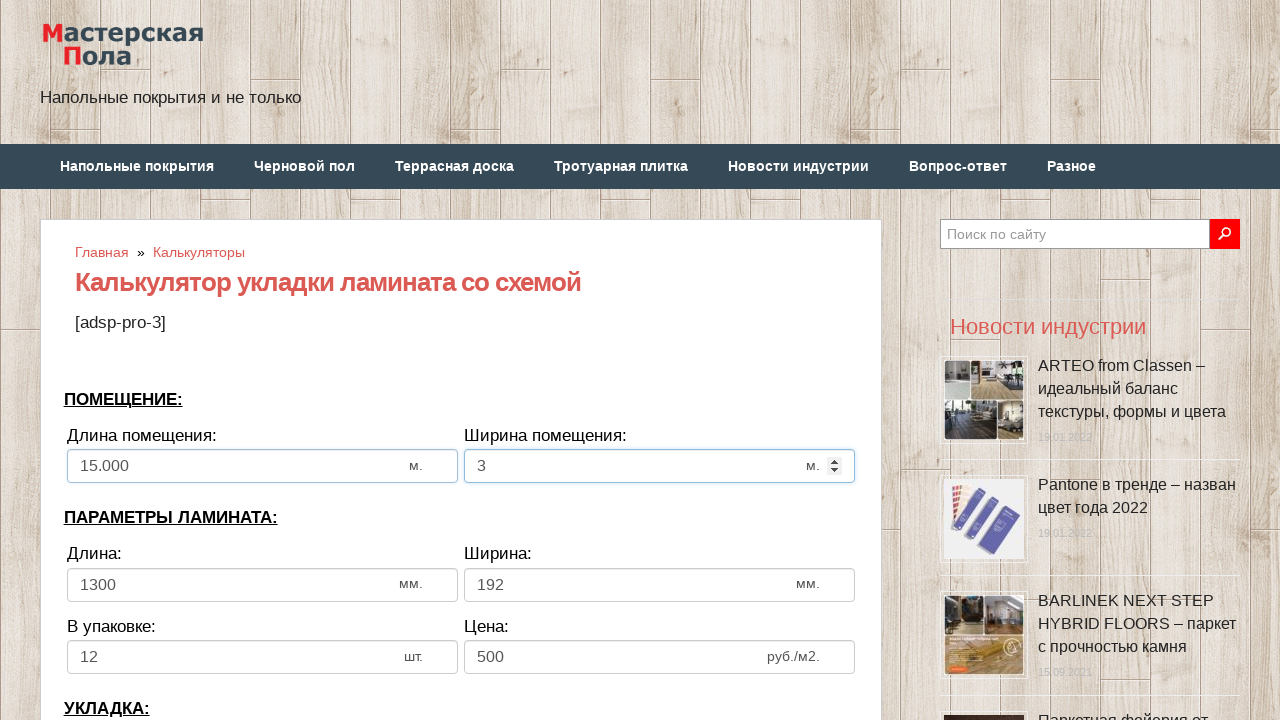

Selected all text in room height field on input[name='calc_roomheight']
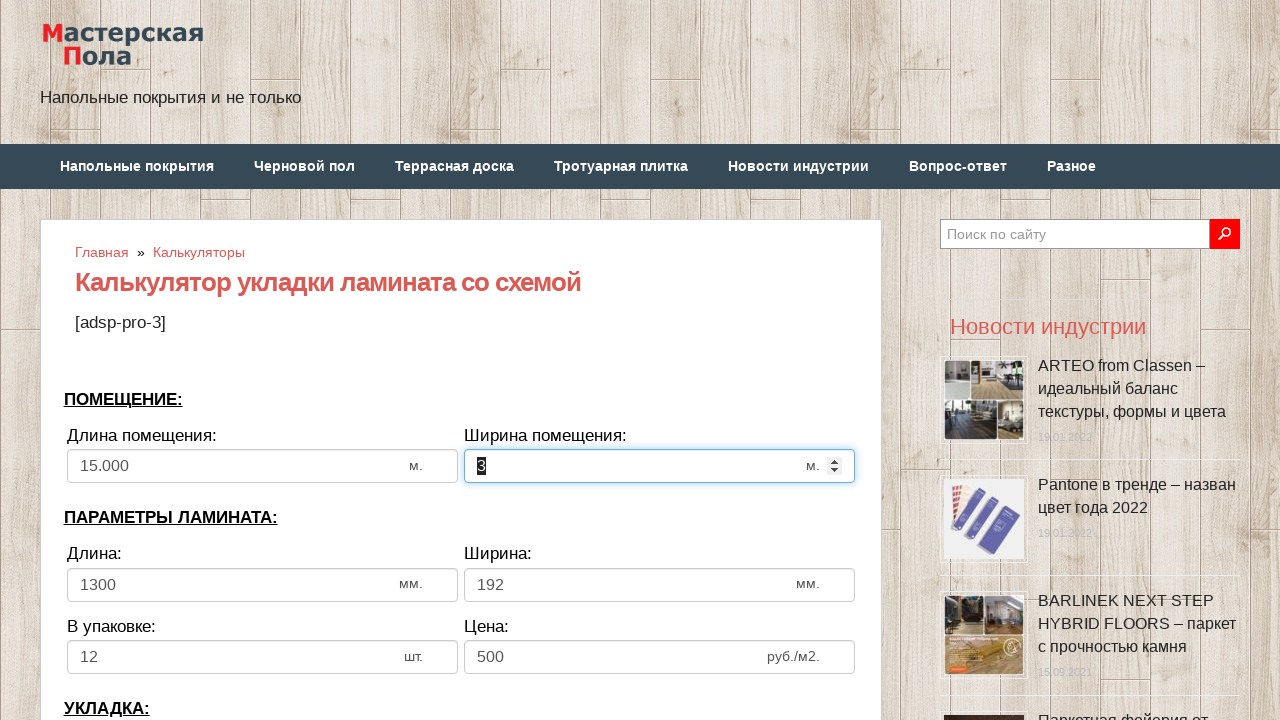

Cleared room height field on input[name='calc_roomheight']
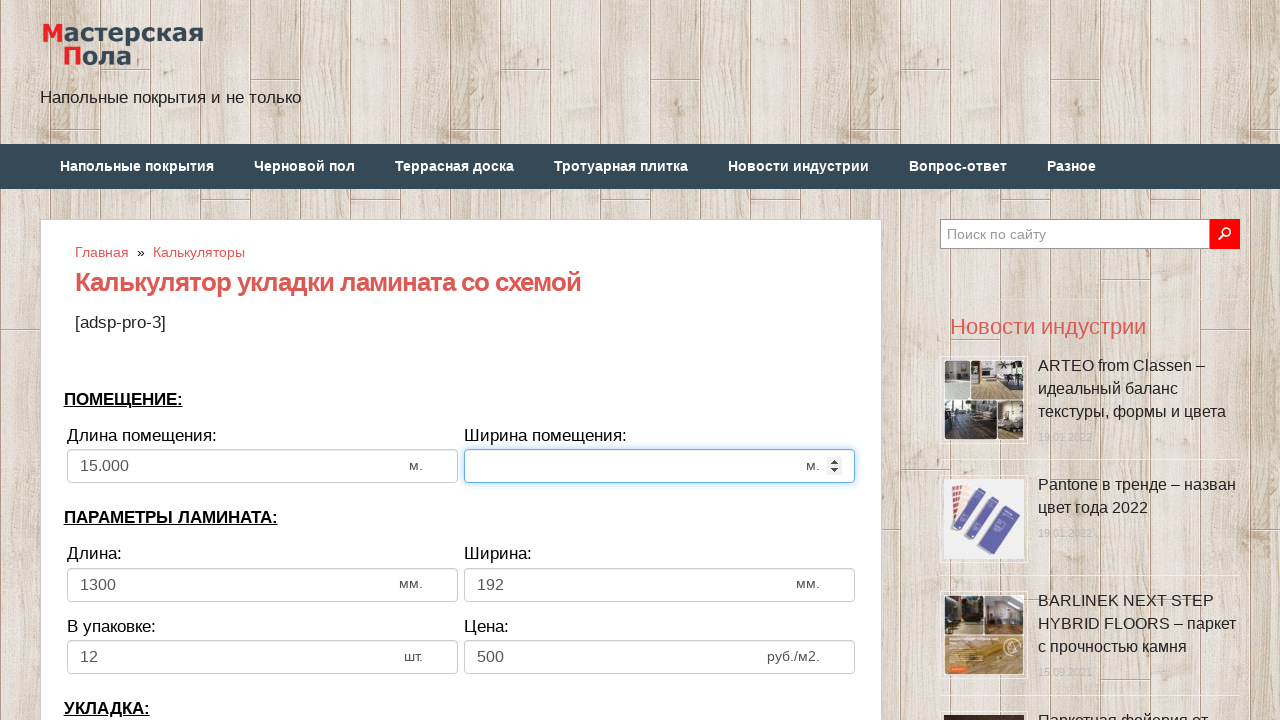

Filled room height with 4 meters on input[name='calc_roomheight']
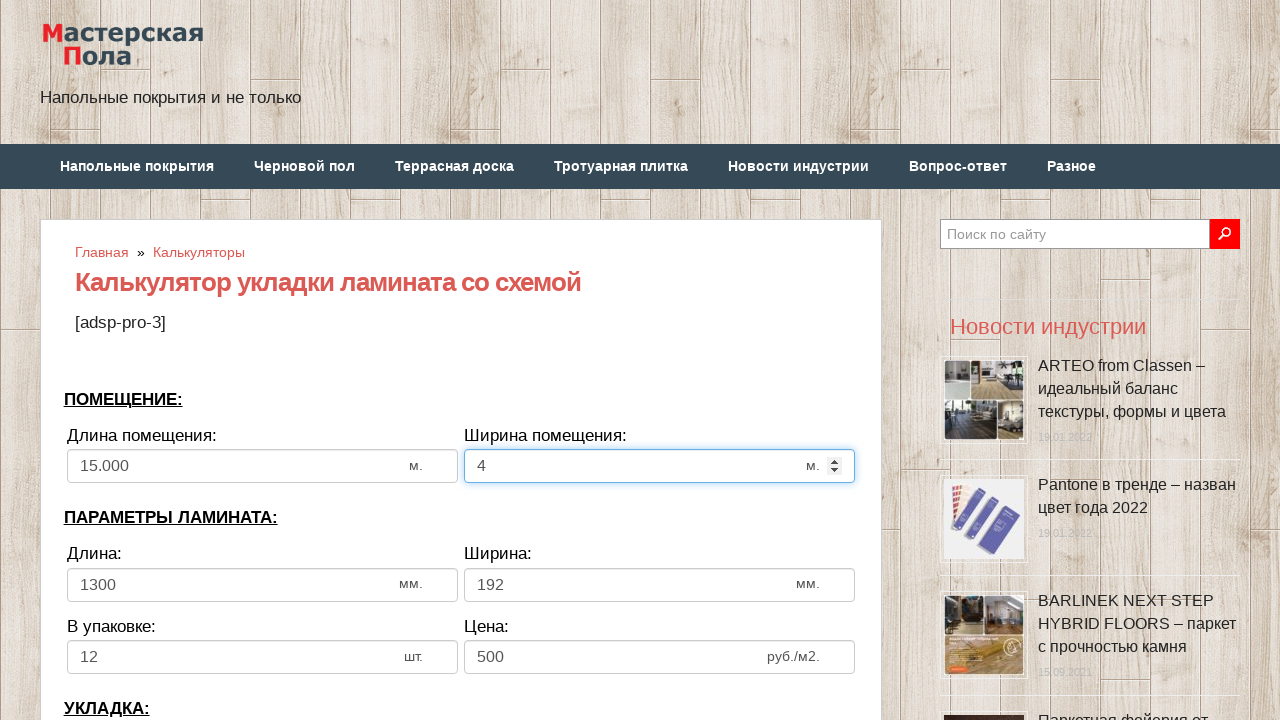

Clicked laminate width input field at (262, 585) on input[name='calc_lamwidth']
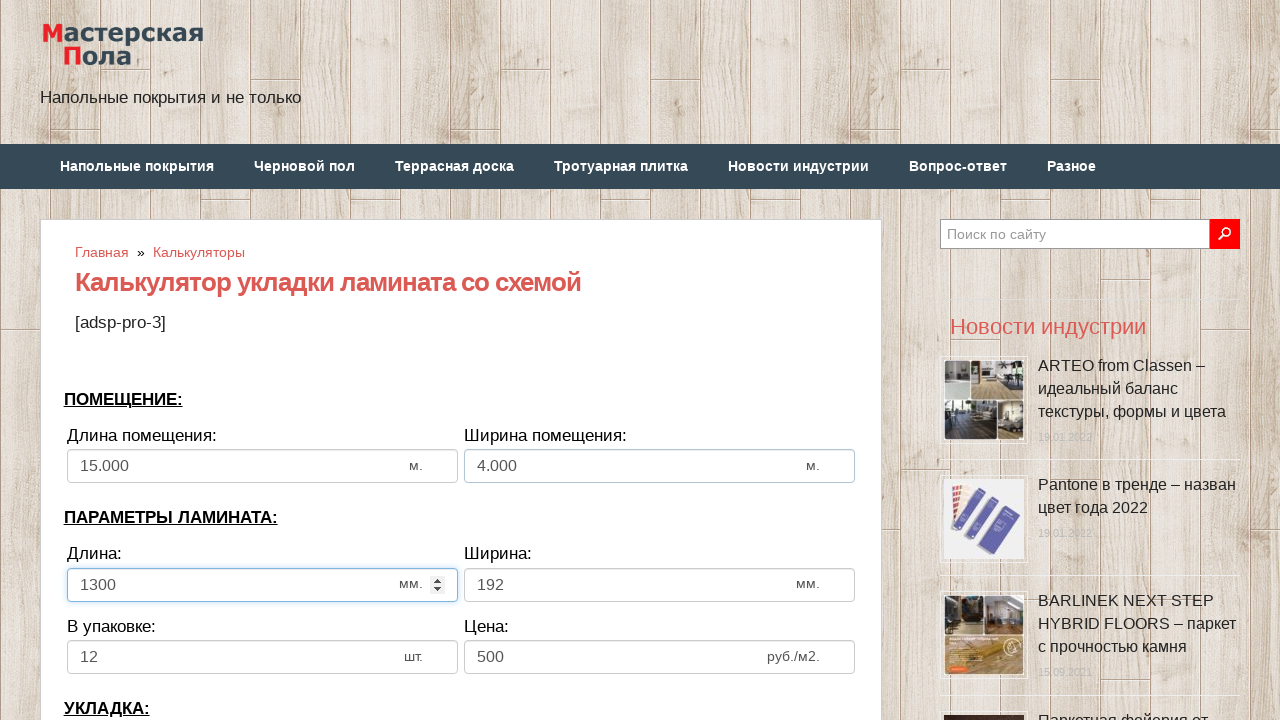

Selected all text in laminate width field on input[name='calc_lamwidth']
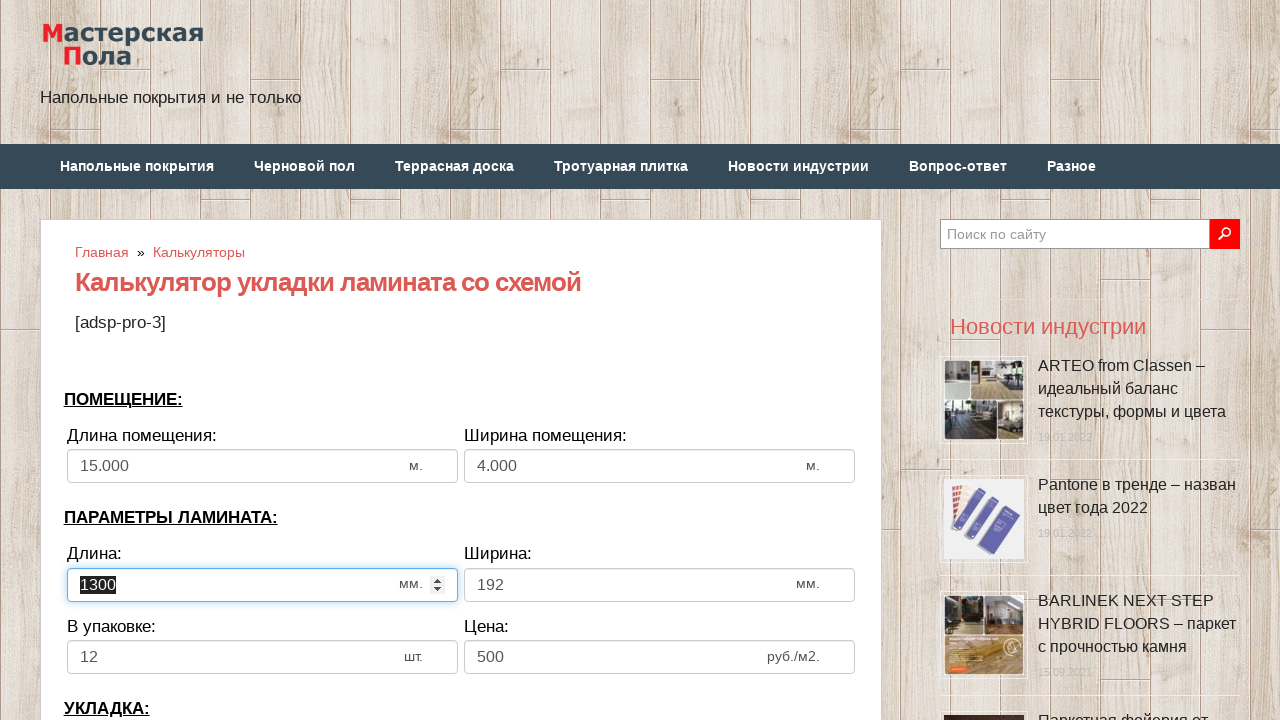

Cleared laminate width field on input[name='calc_lamwidth']
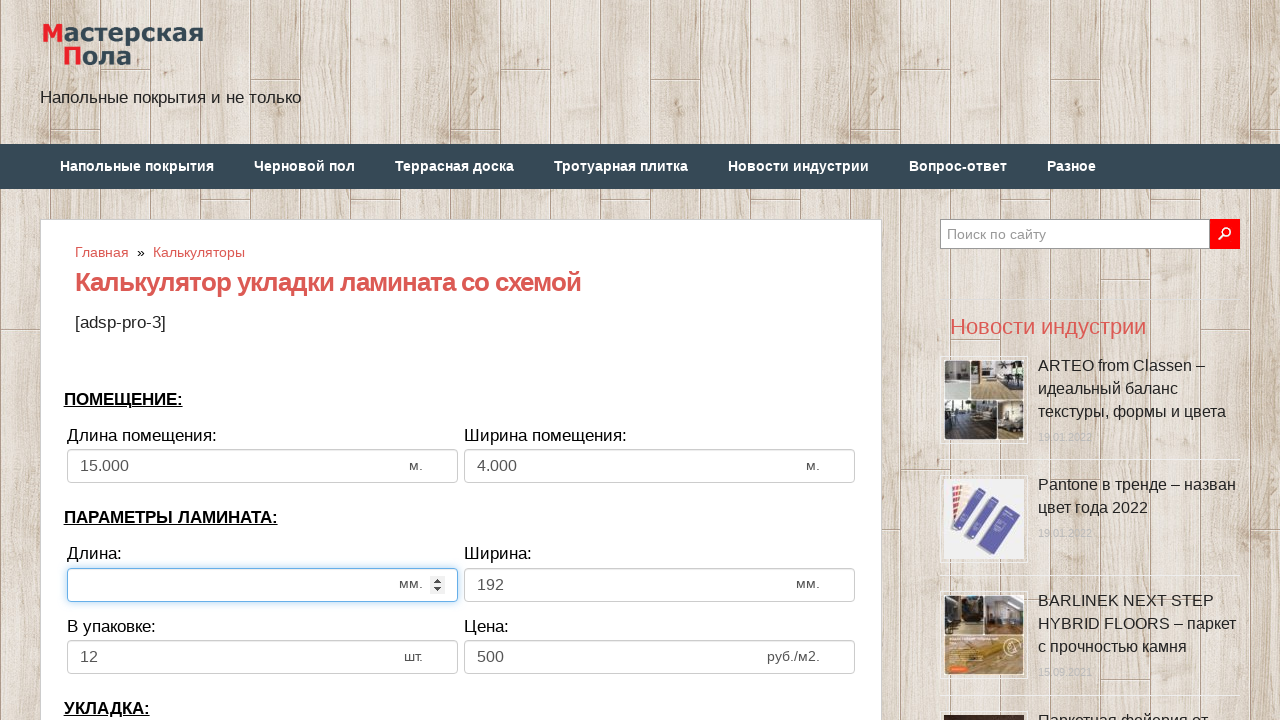

Filled laminate width with 1300 mm on input[name='calc_lamwidth']
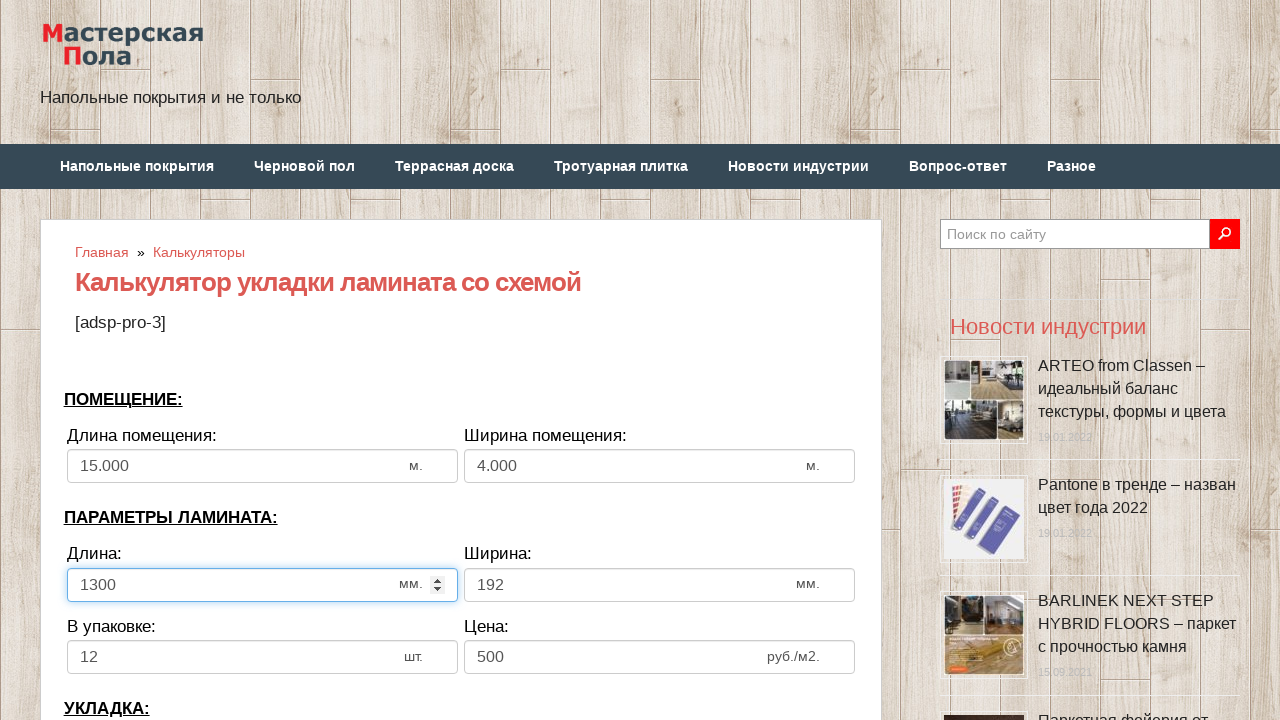

Clicked laminate height input field at (660, 585) on input[name='calc_lamheight']
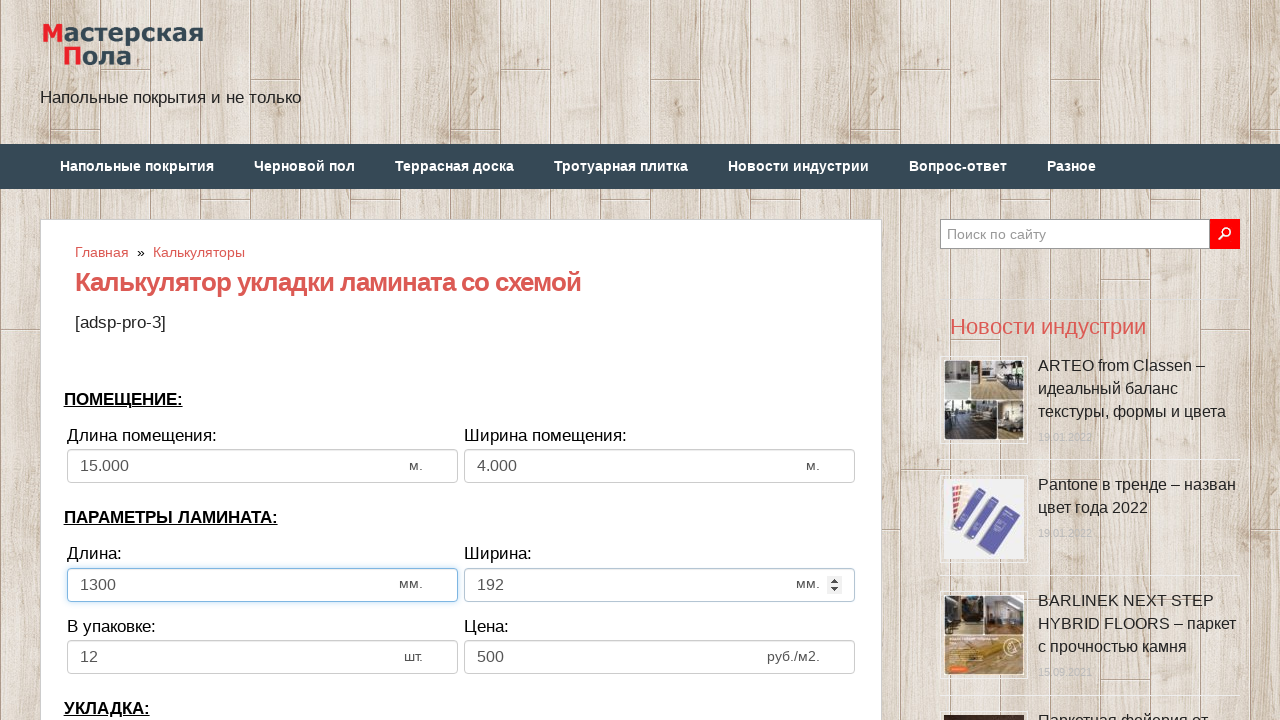

Selected all text in laminate height field on input[name='calc_lamheight']
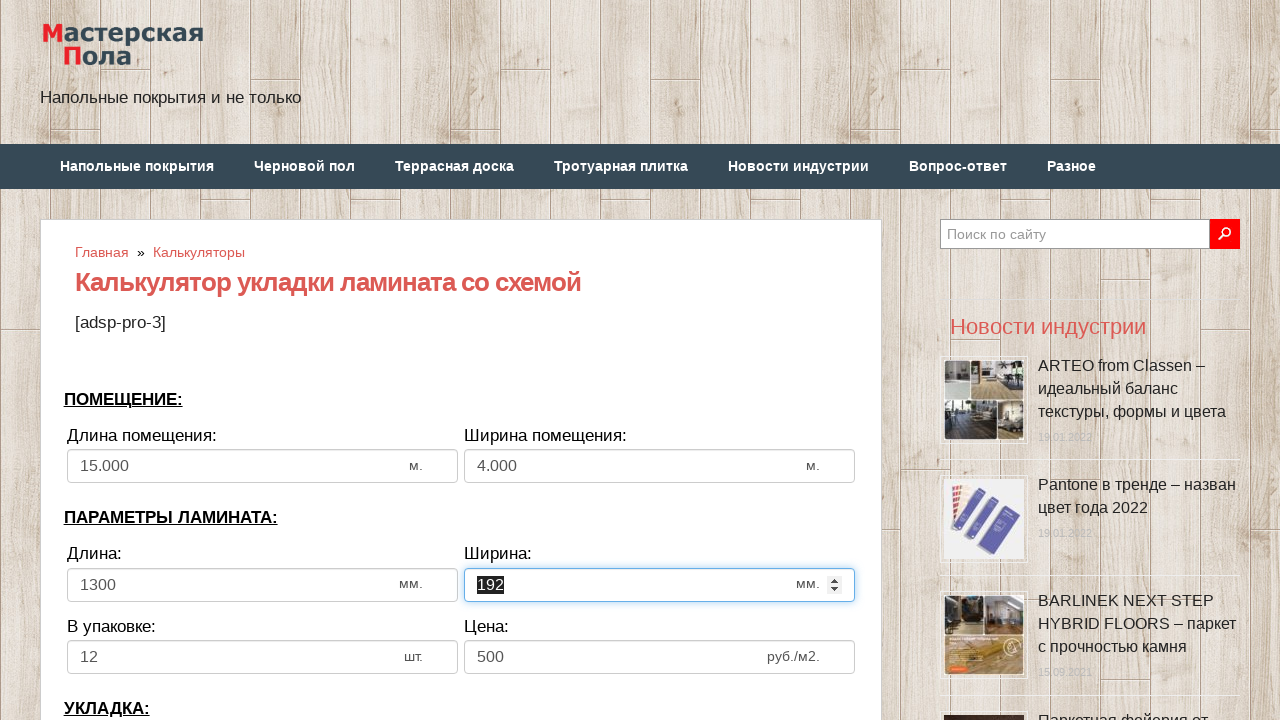

Cleared laminate height field on input[name='calc_lamheight']
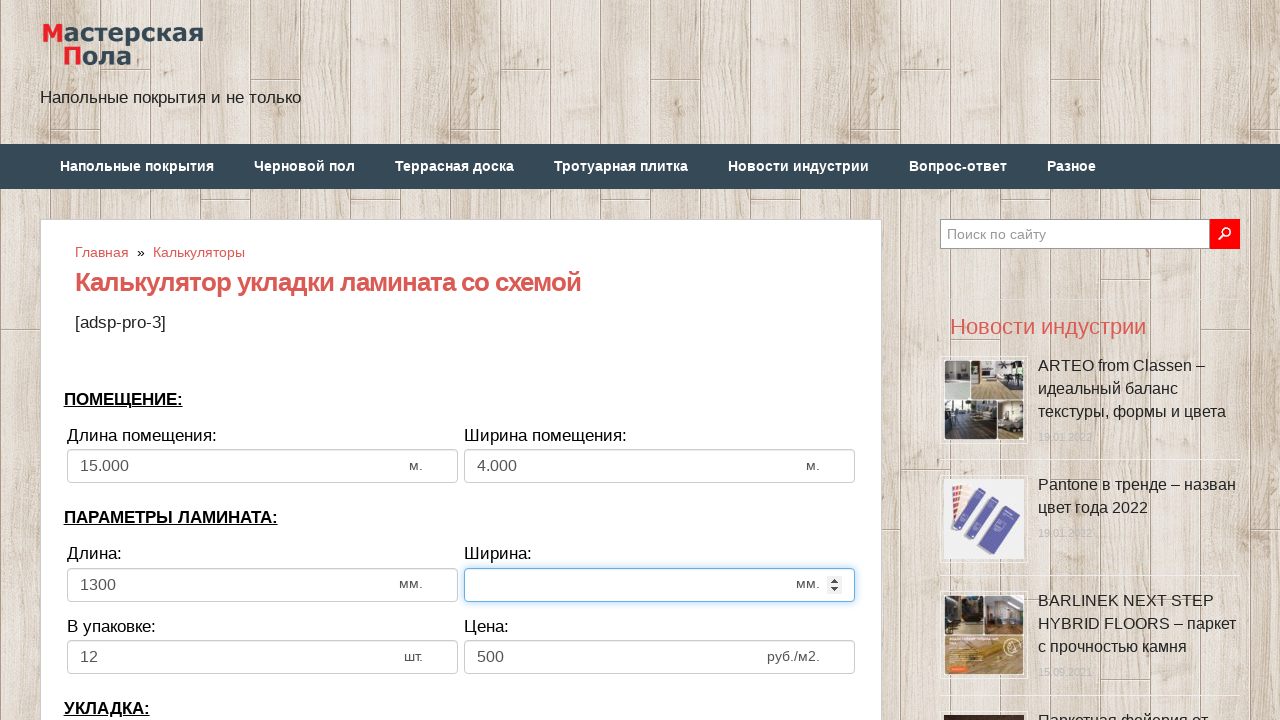

Filled laminate height with 170 mm on input[name='calc_lamheight']
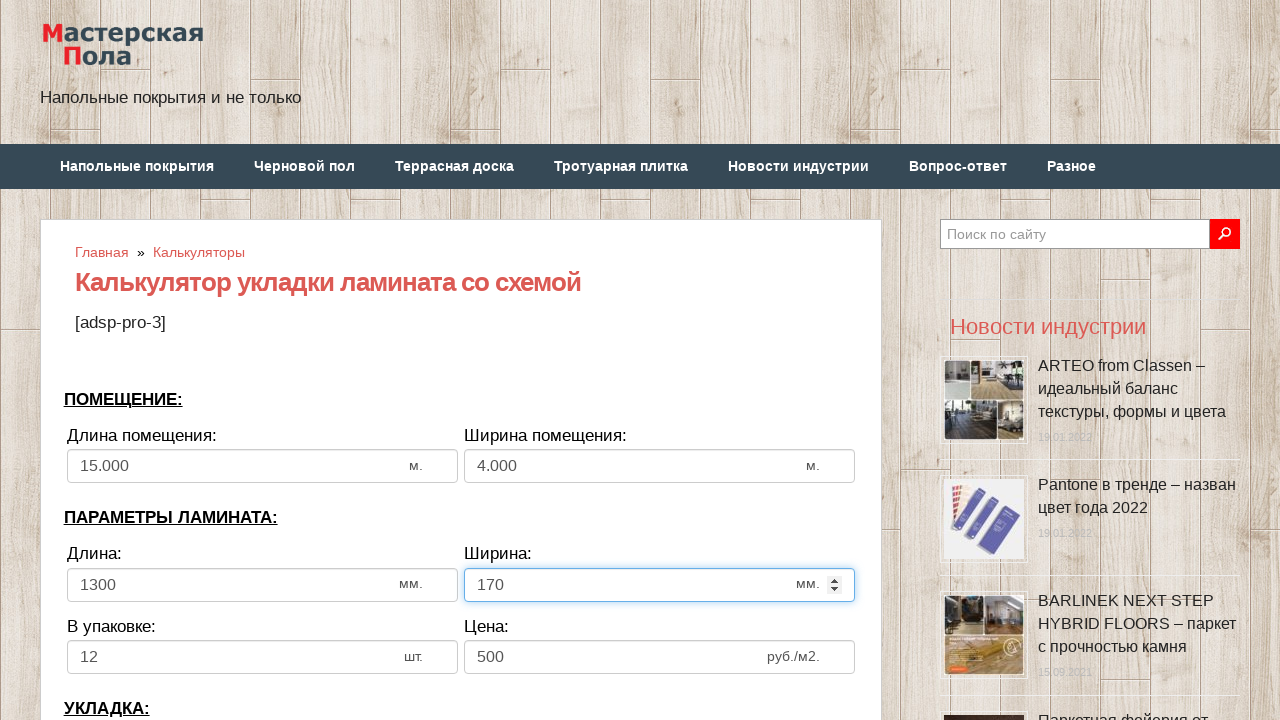

Clicked pieces in pack input field at (262, 657) on input[name='calc_inpack']
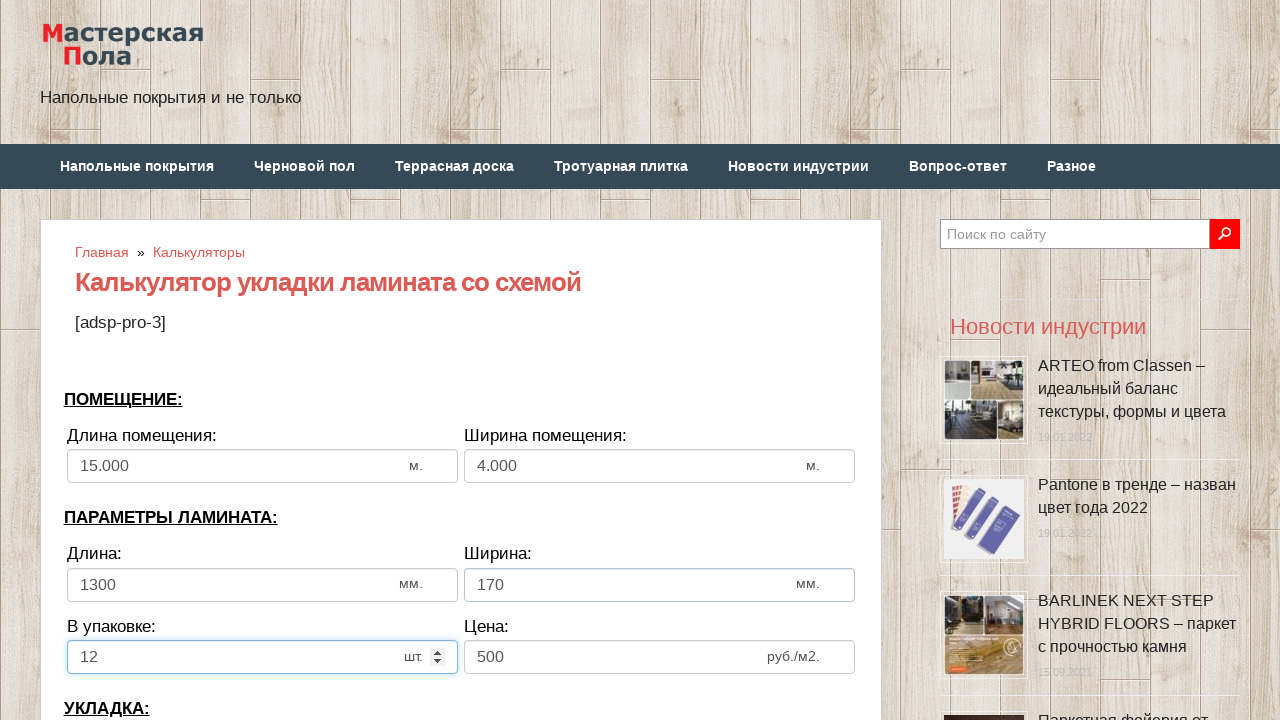

Selected all text in pieces in pack field on input[name='calc_inpack']
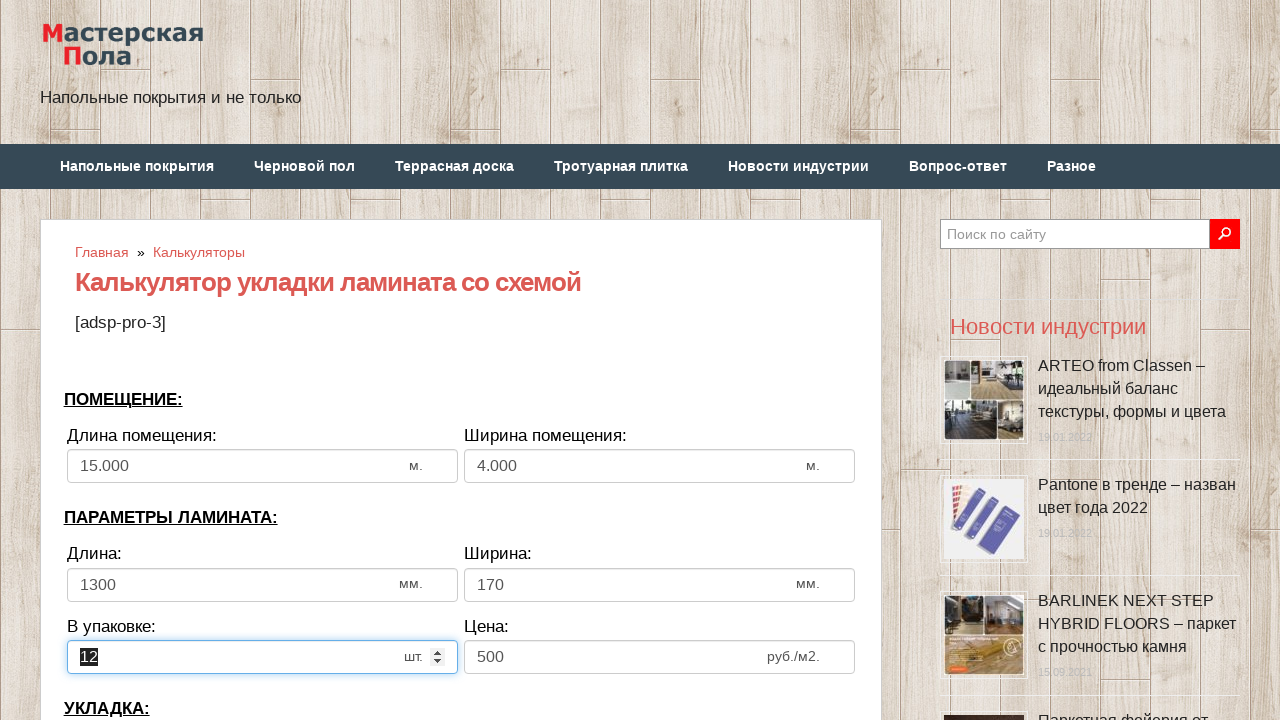

Cleared pieces in pack field on input[name='calc_inpack']
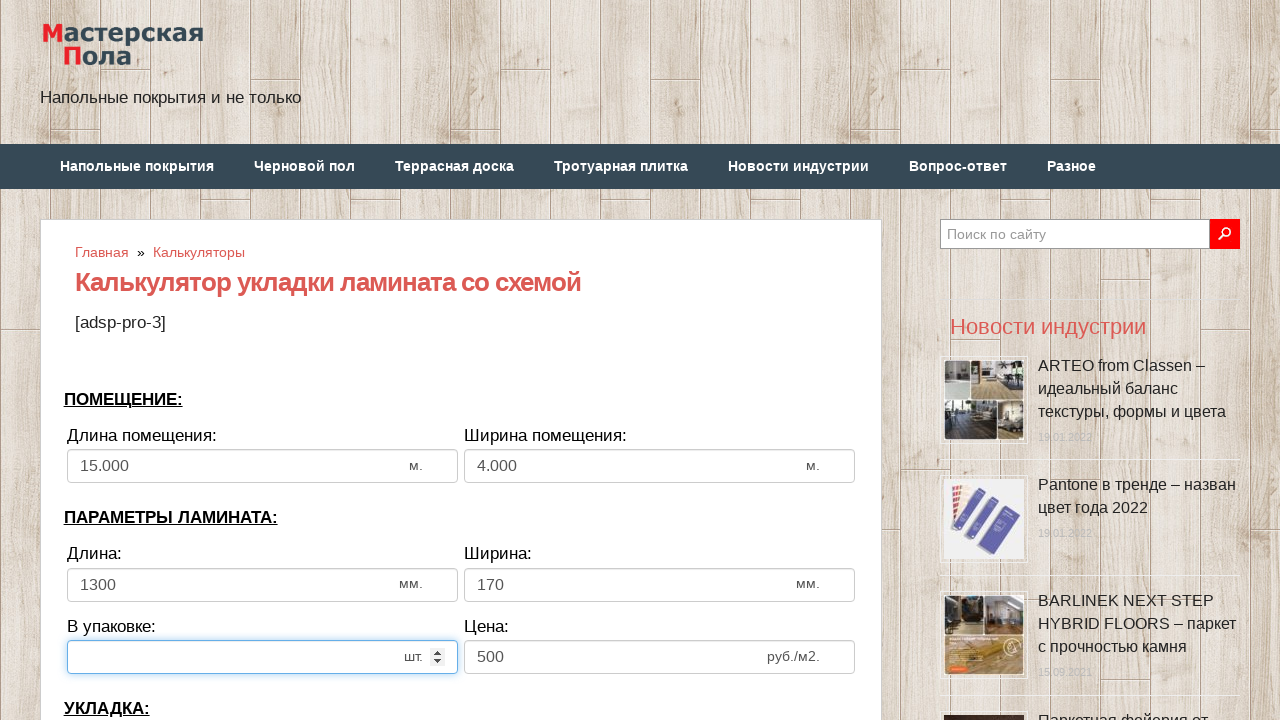

Filled pieces in pack with 24 on input[name='calc_inpack']
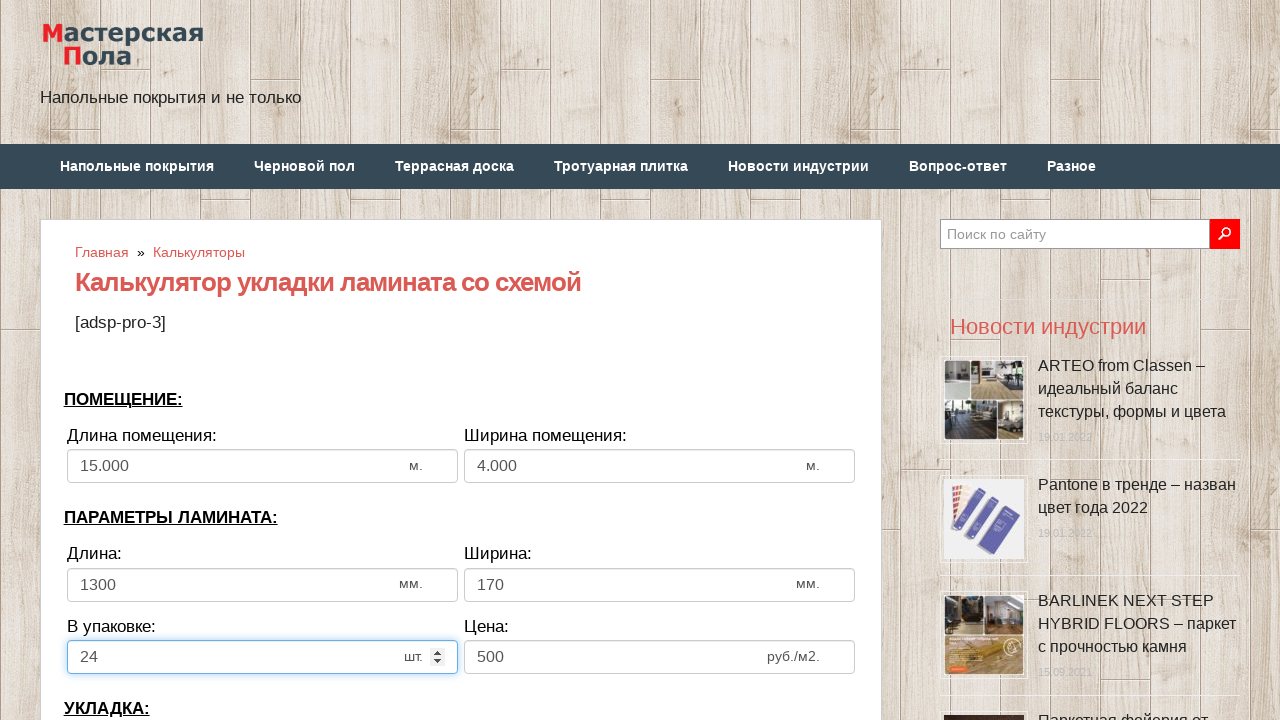

Clicked price input field at (660, 657) on input[name='calc_price']
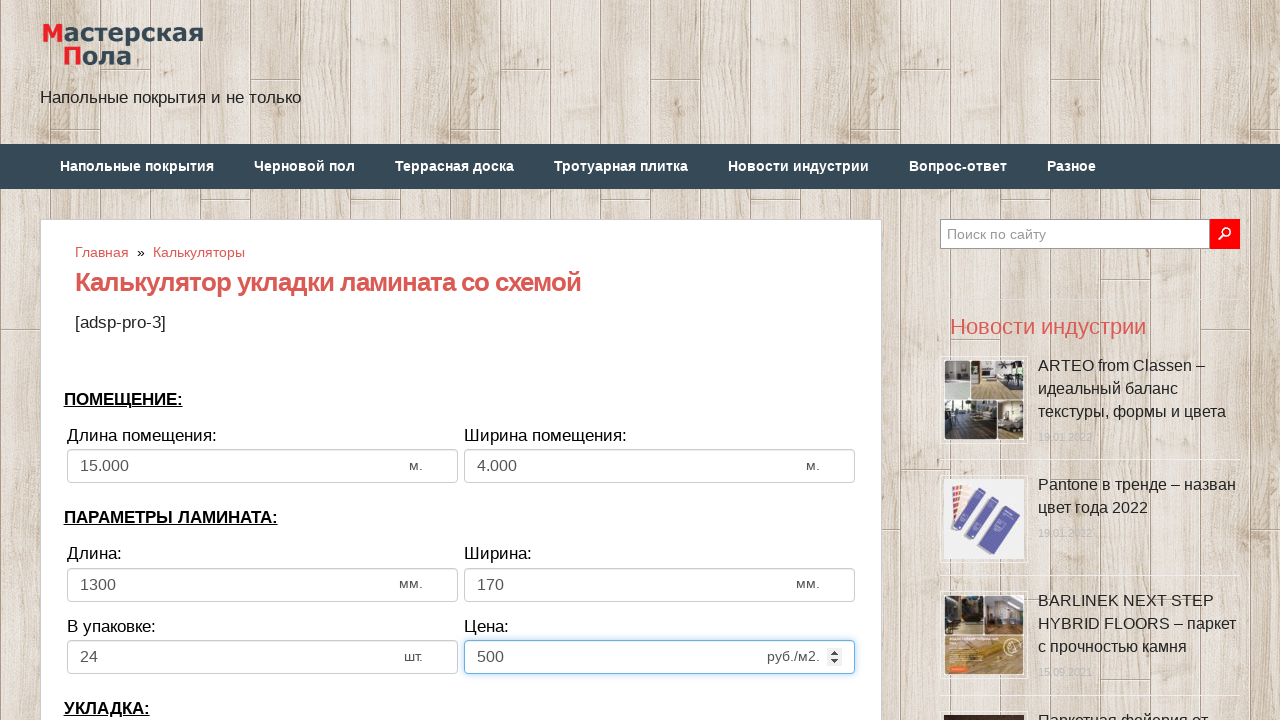

Selected all text in price field on input[name='calc_price']
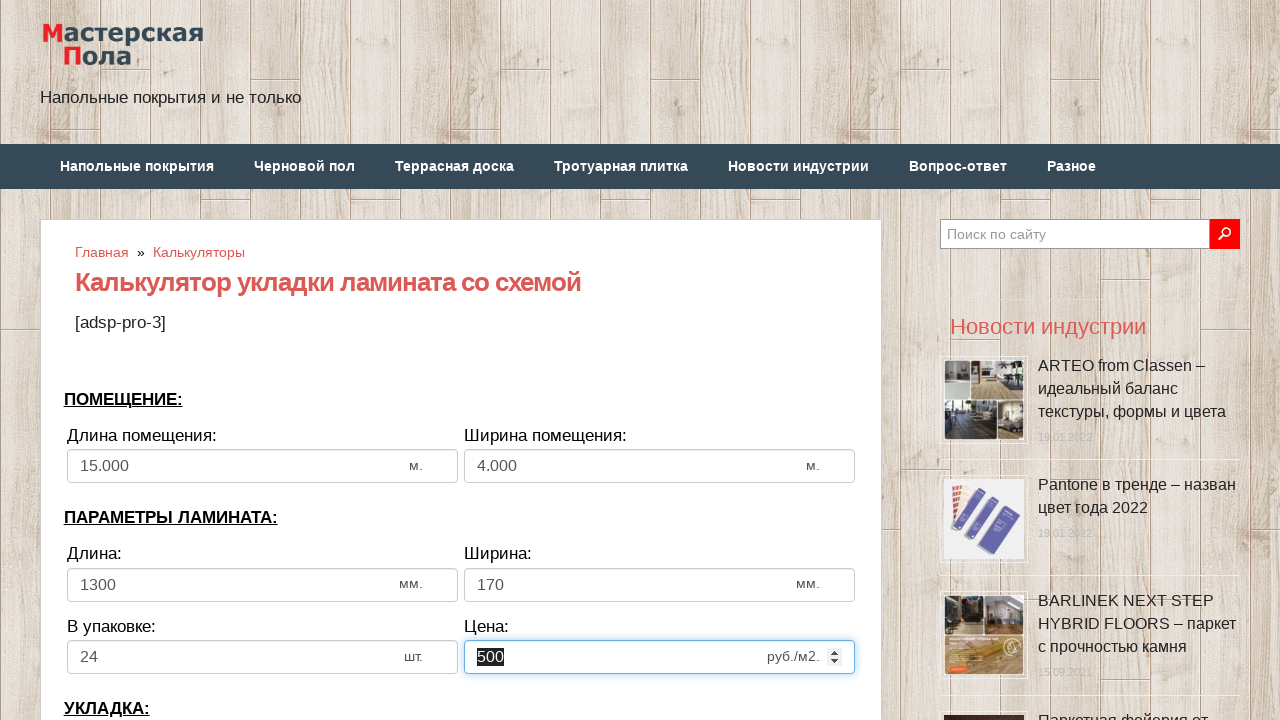

Cleared price field on input[name='calc_price']
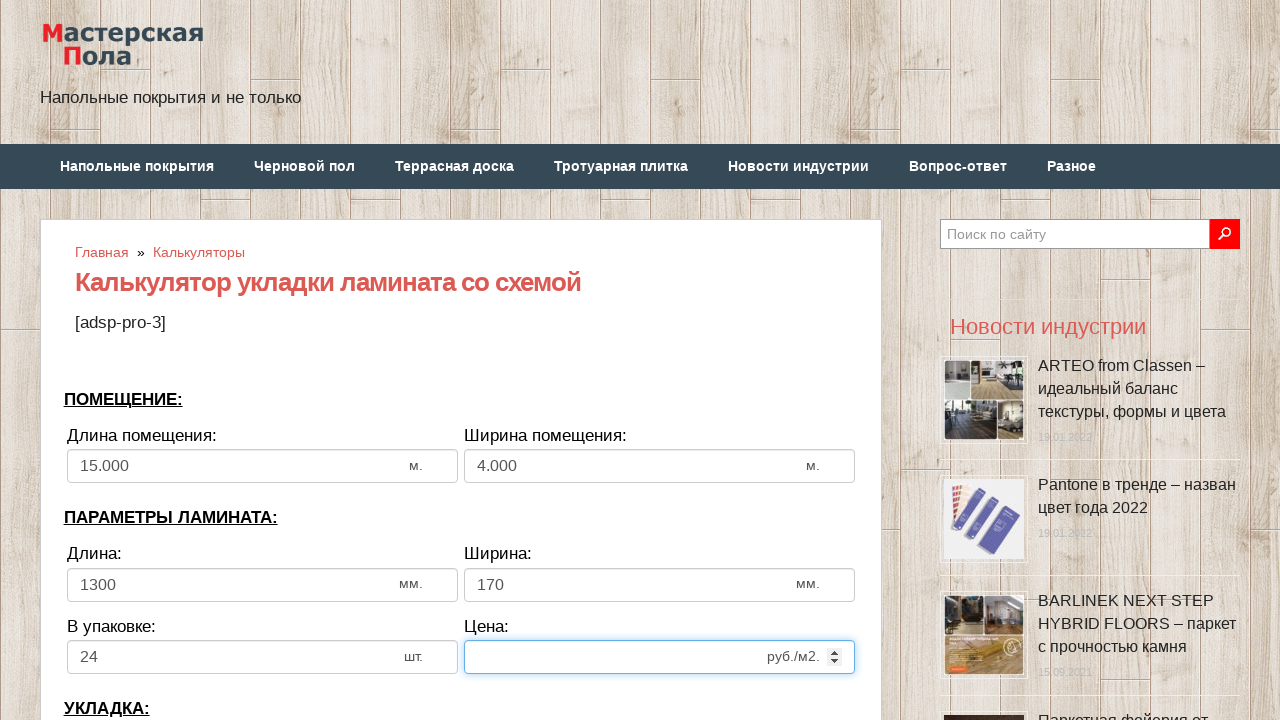

Filled price with 900 rubles on input[name='calc_price']
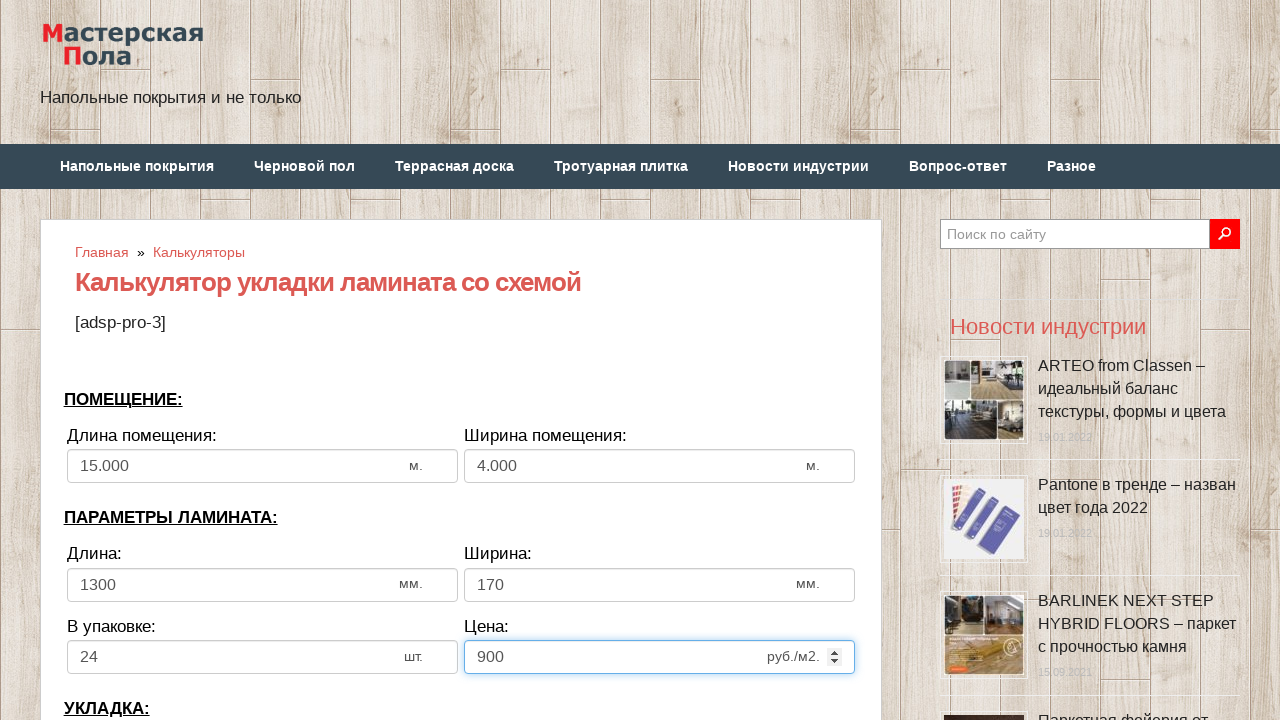

Selected laying direction 'По ширине комнаты' (along room width) on select[name='calc_direct']
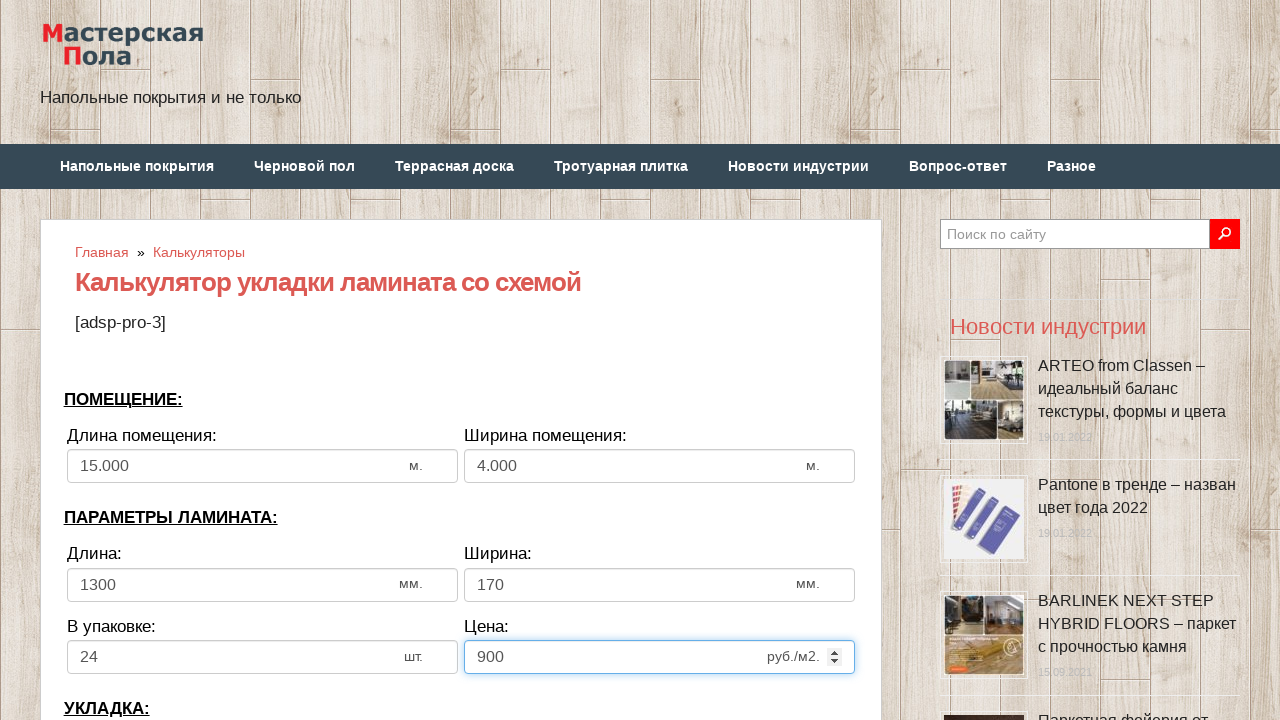

Clicked bias input field at (262, 361) on input[name='calc_bias']
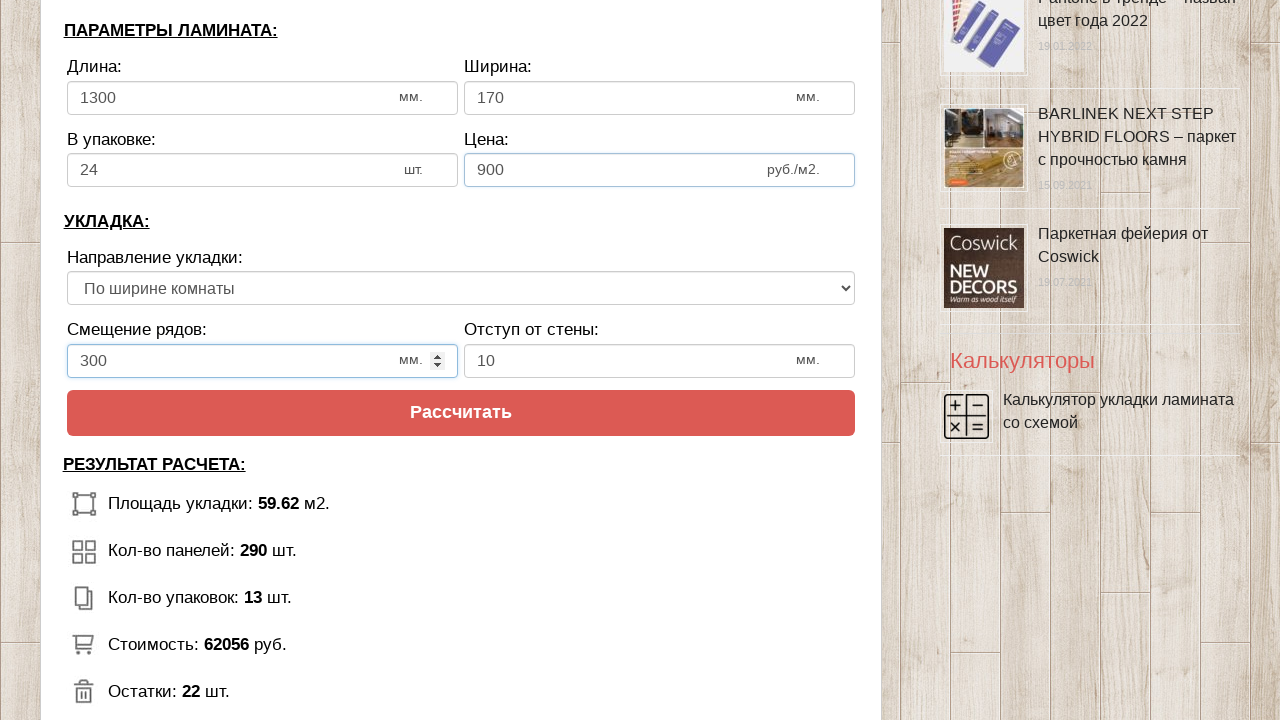

Selected all text in bias field on input[name='calc_bias']
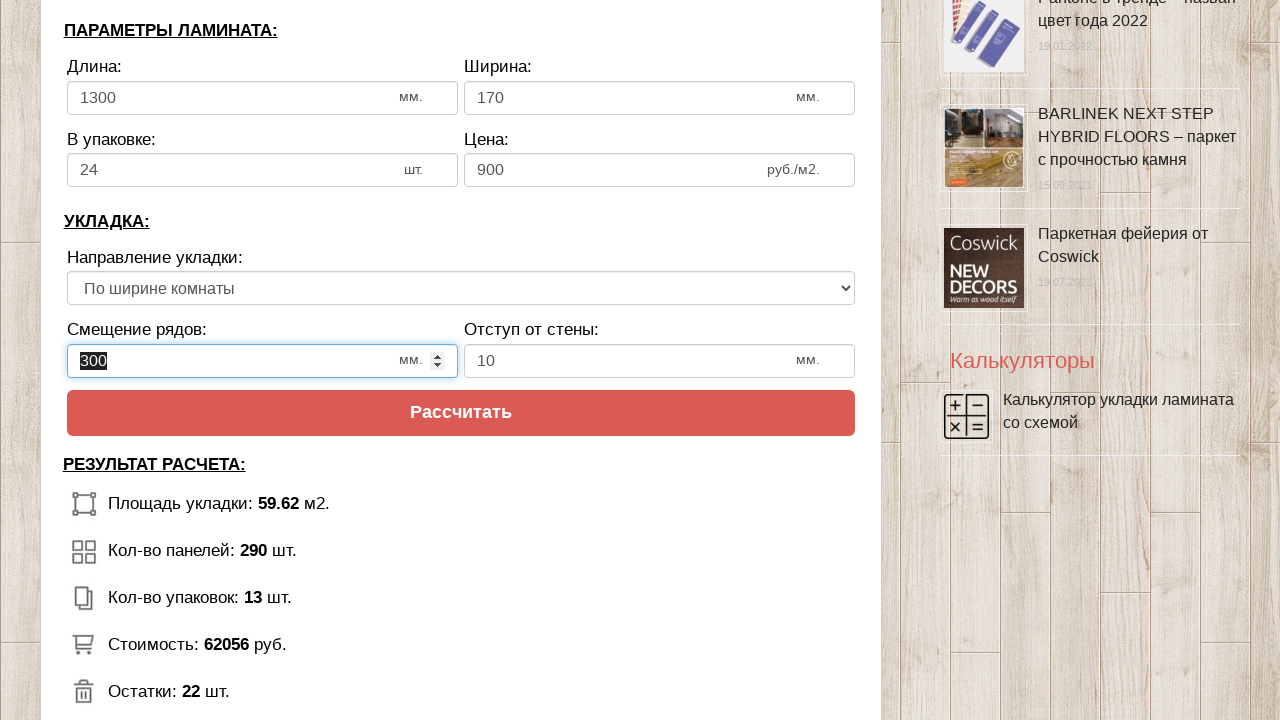

Cleared bias field on input[name='calc_bias']
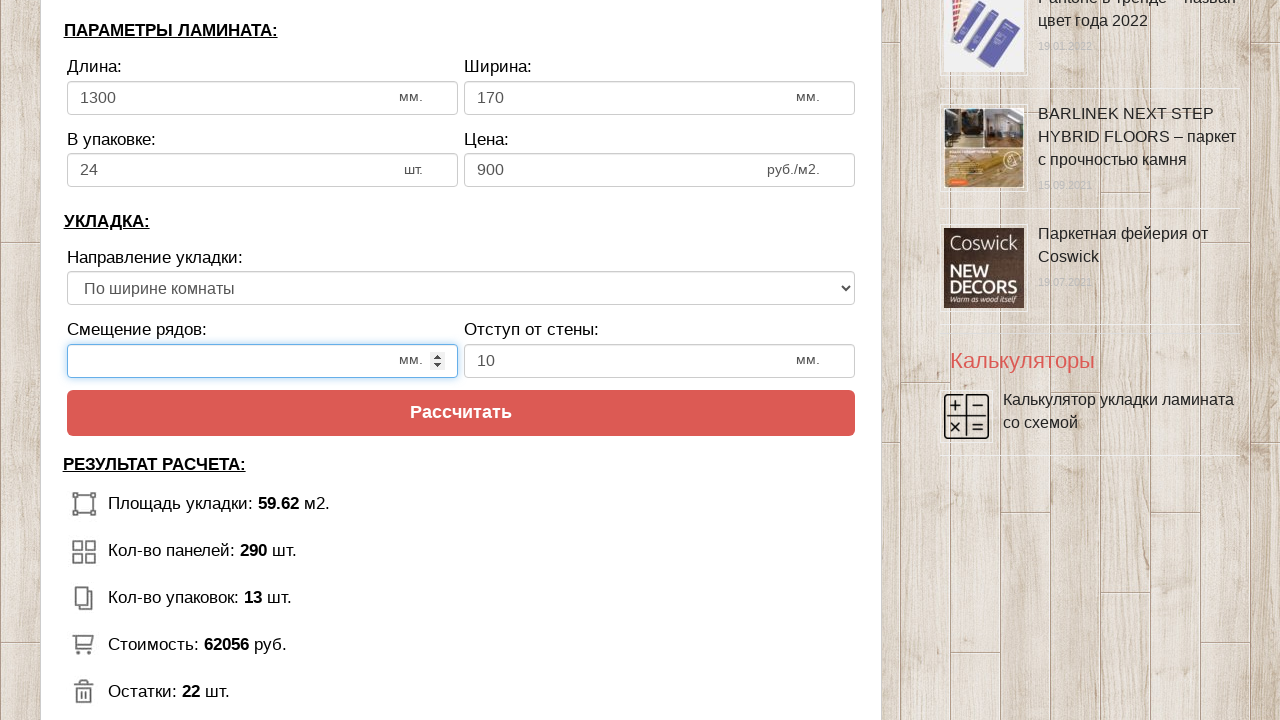

Filled bias with 300 mm on input[name='calc_bias']
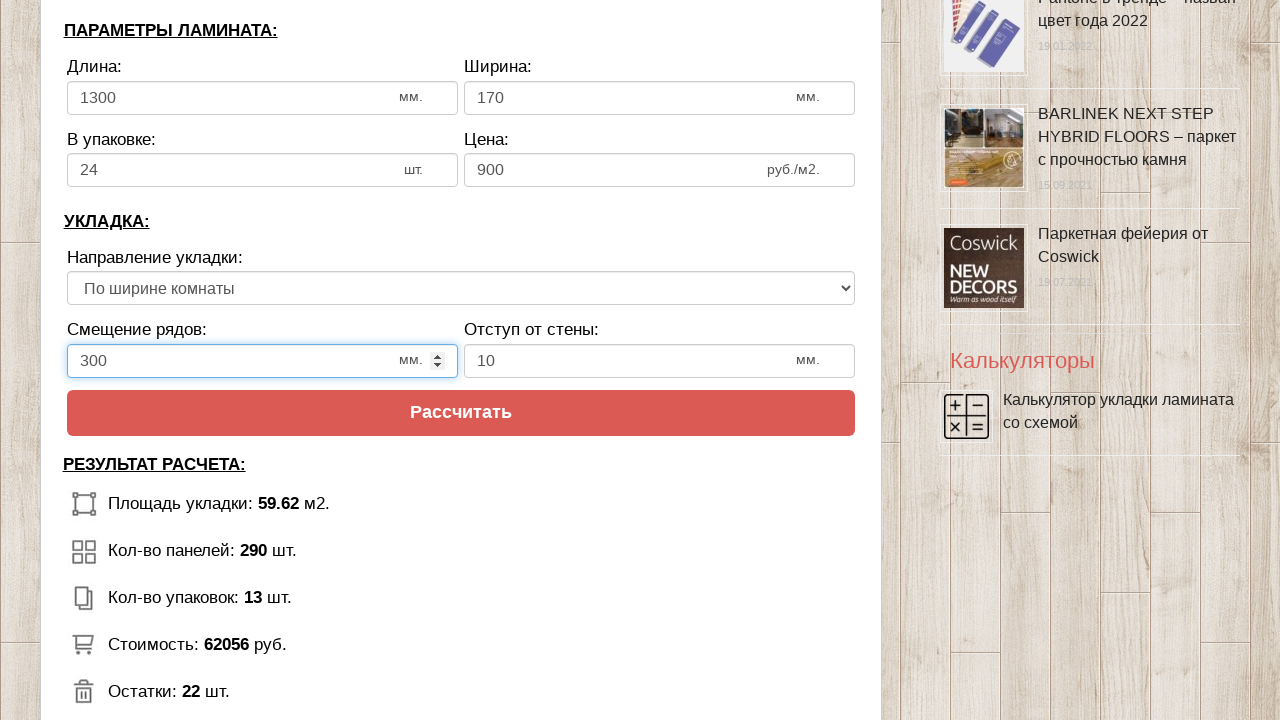

Clicked wall distance input field at (660, 361) on input[name='calc_walldist']
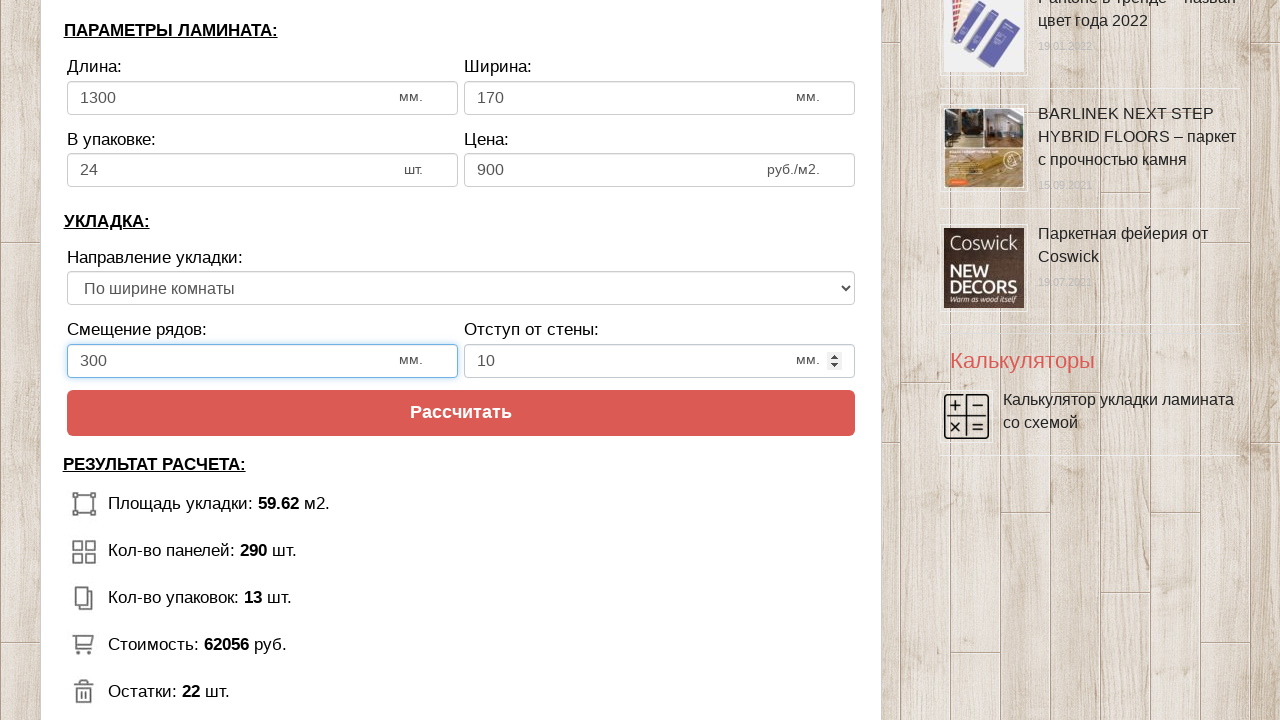

Selected all text in wall distance field on input[name='calc_walldist']
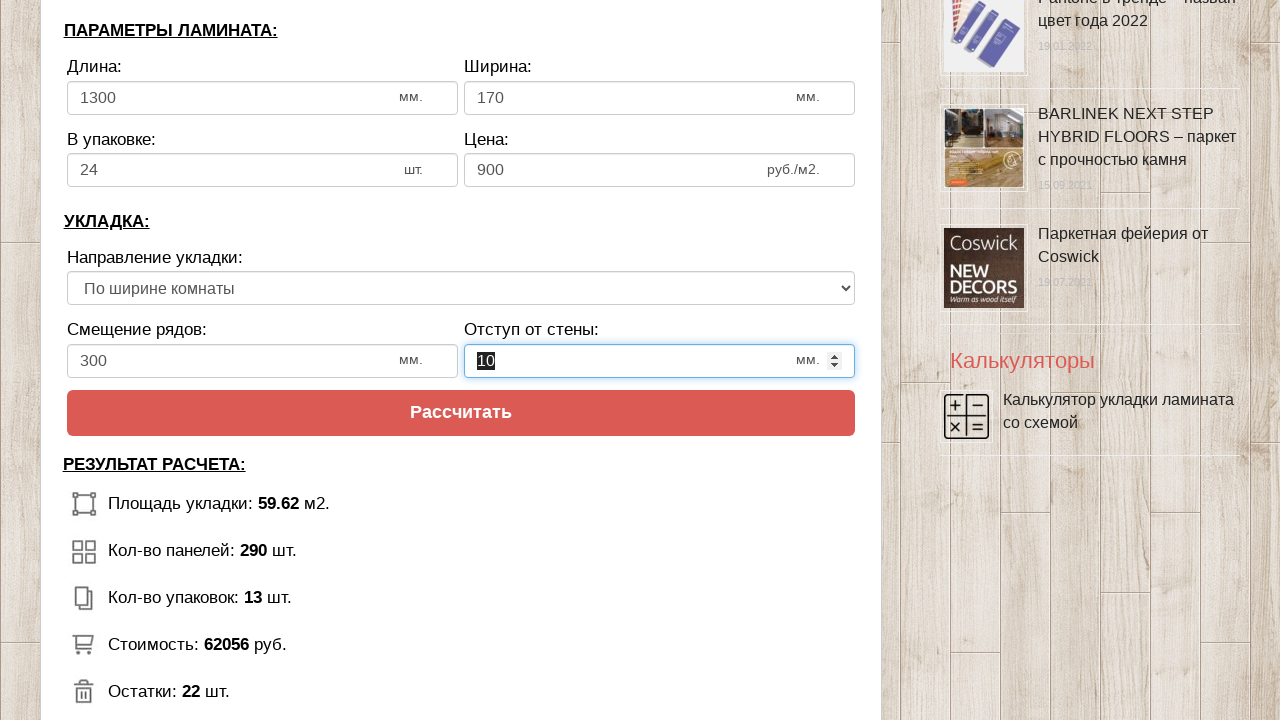

Cleared wall distance field on input[name='calc_walldist']
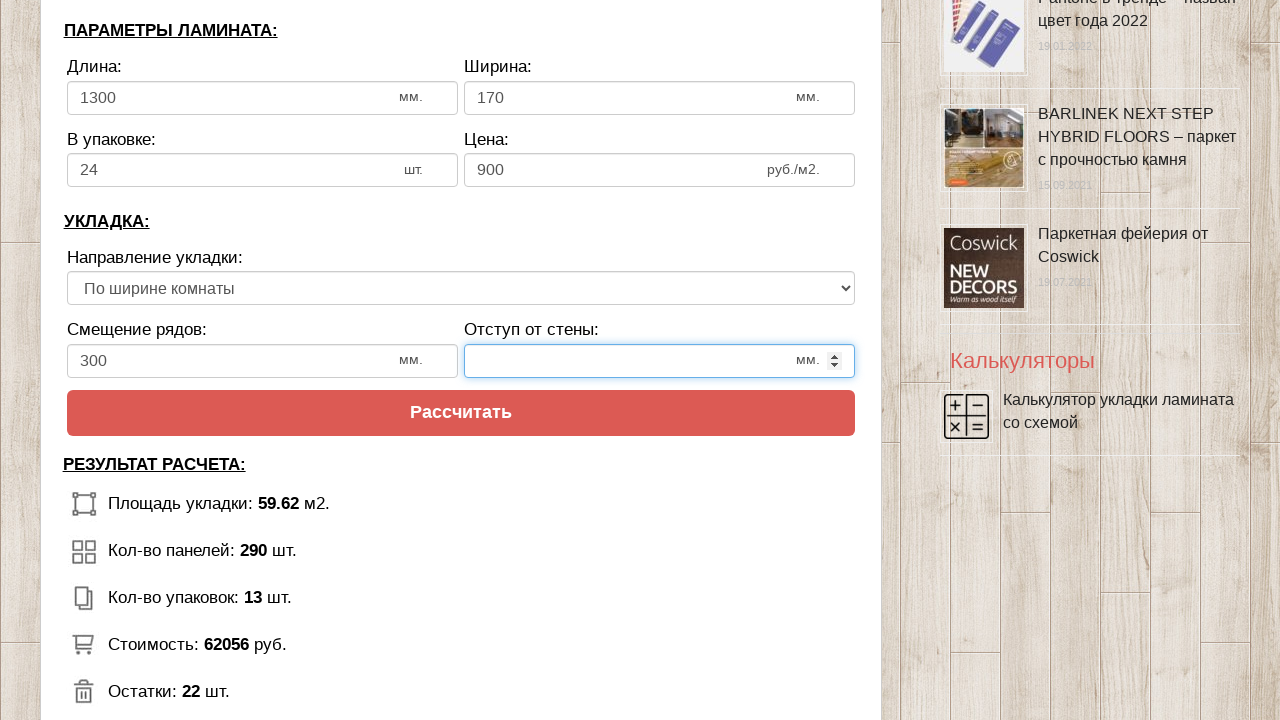

Filled wall distance with 15 mm on input[name='calc_walldist']
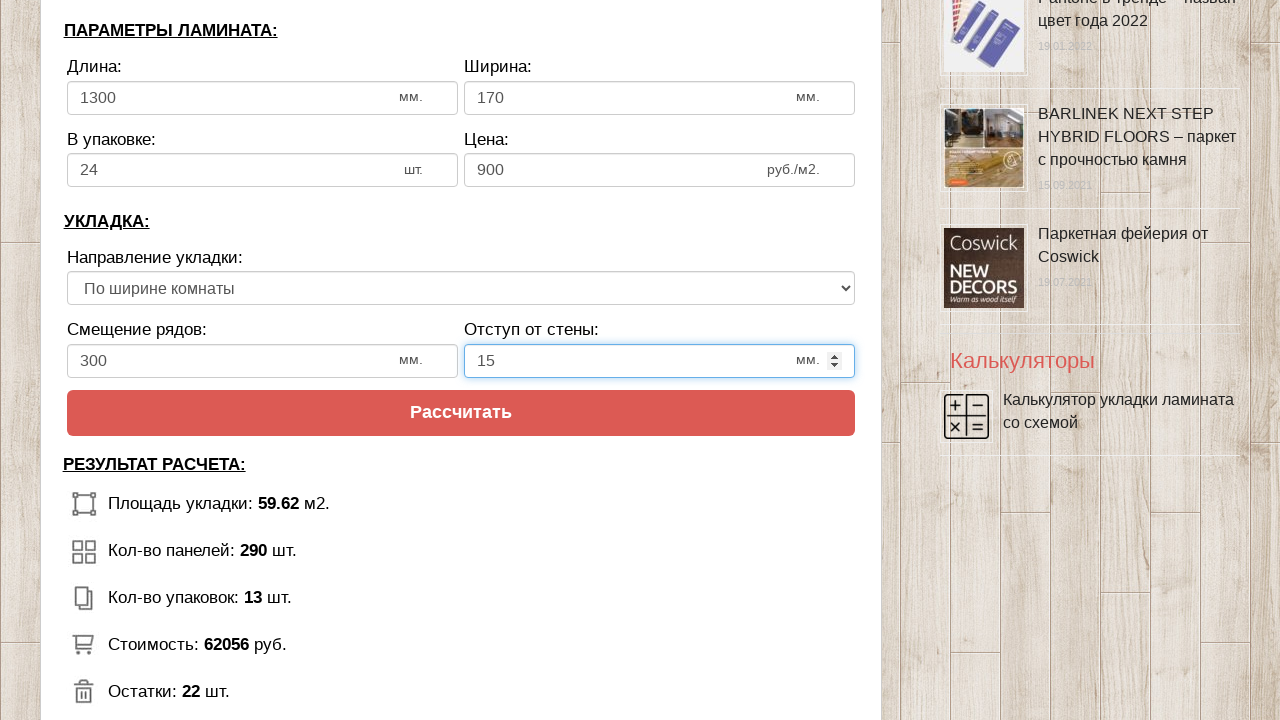

Clicked 'Рассчитать' (Calculate) button to submit laminate flooring calculation at (461, 413) on input[value='Рассчитать']
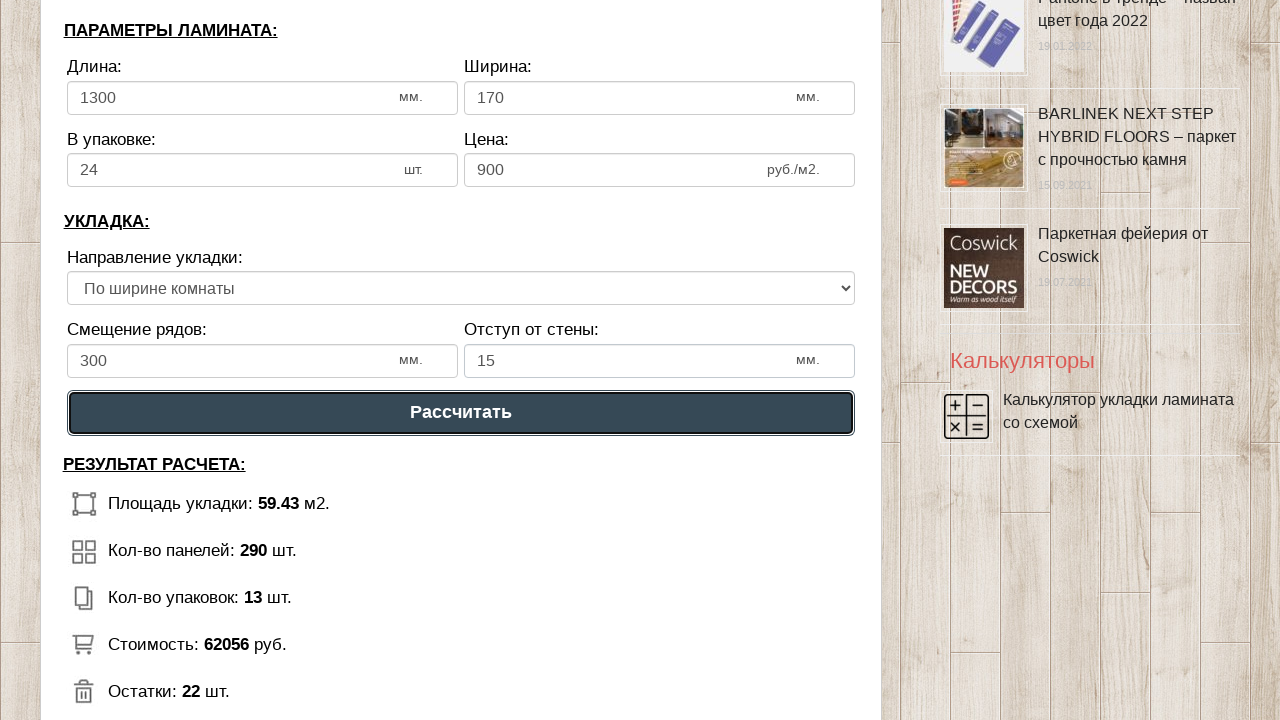

Calculation results loaded successfully
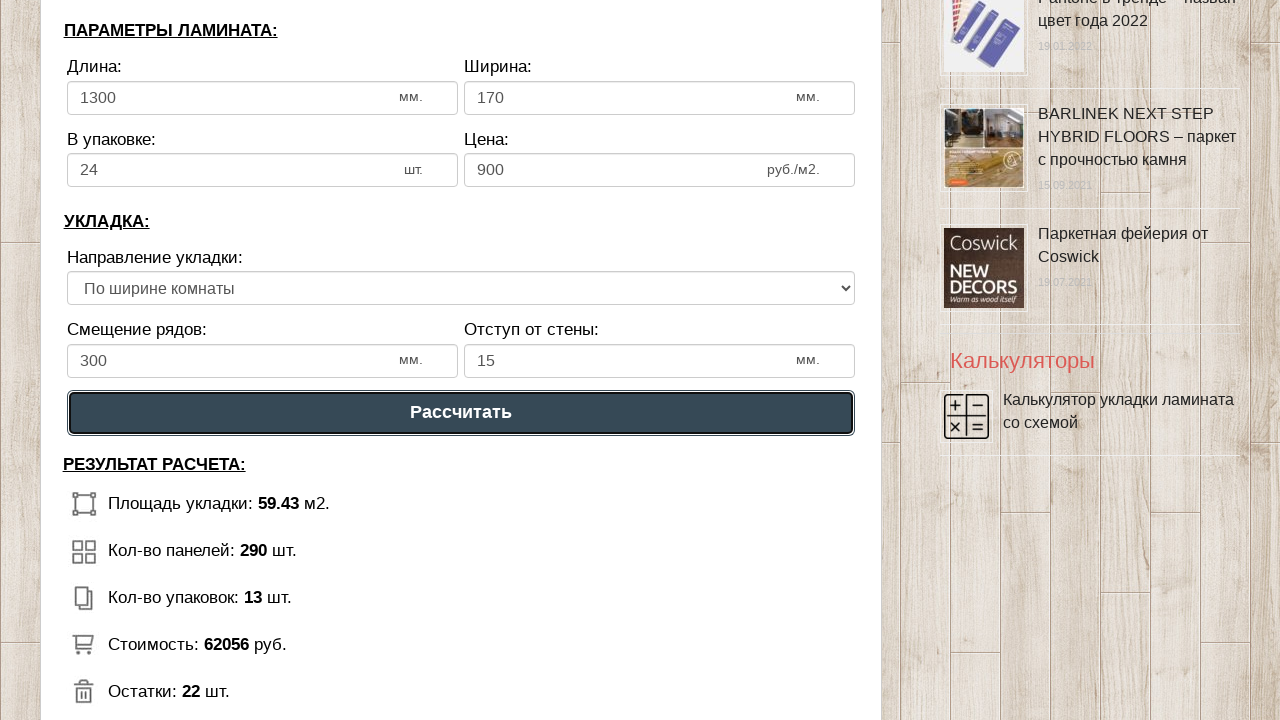

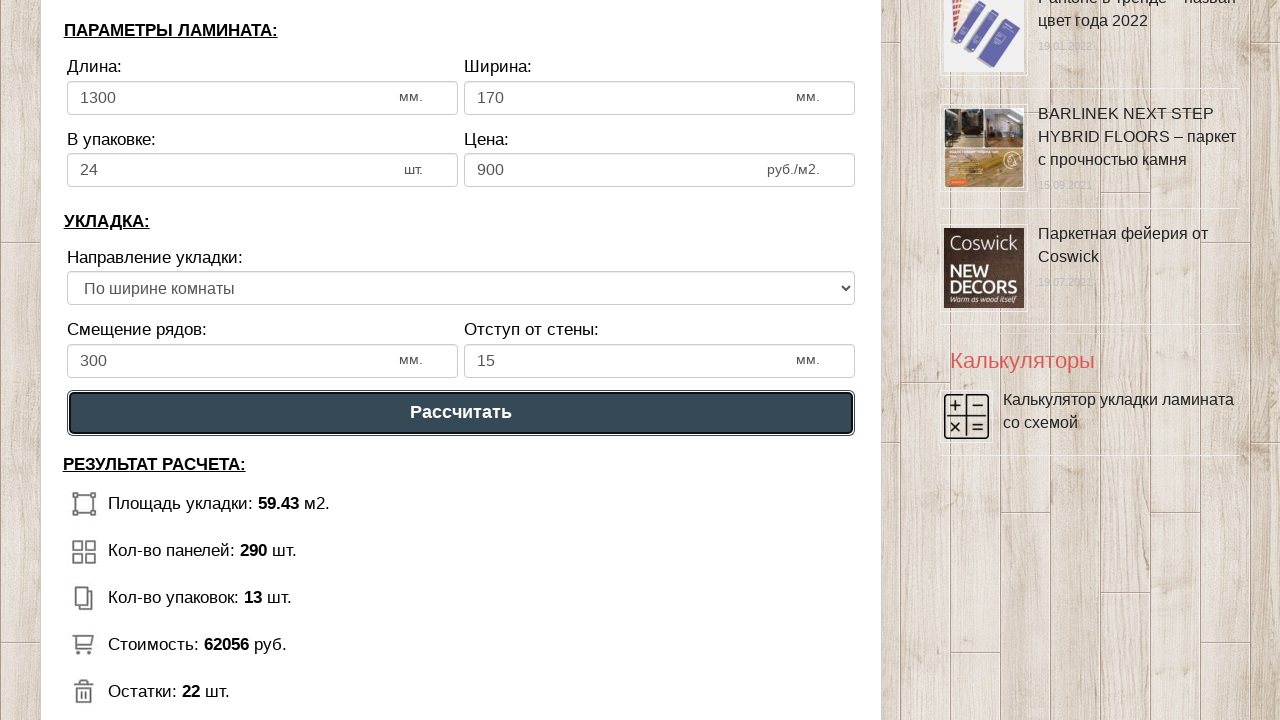